Tests right-click functionality on a button element by performing a context click action

Starting URL: https://demoqa.com/buttons

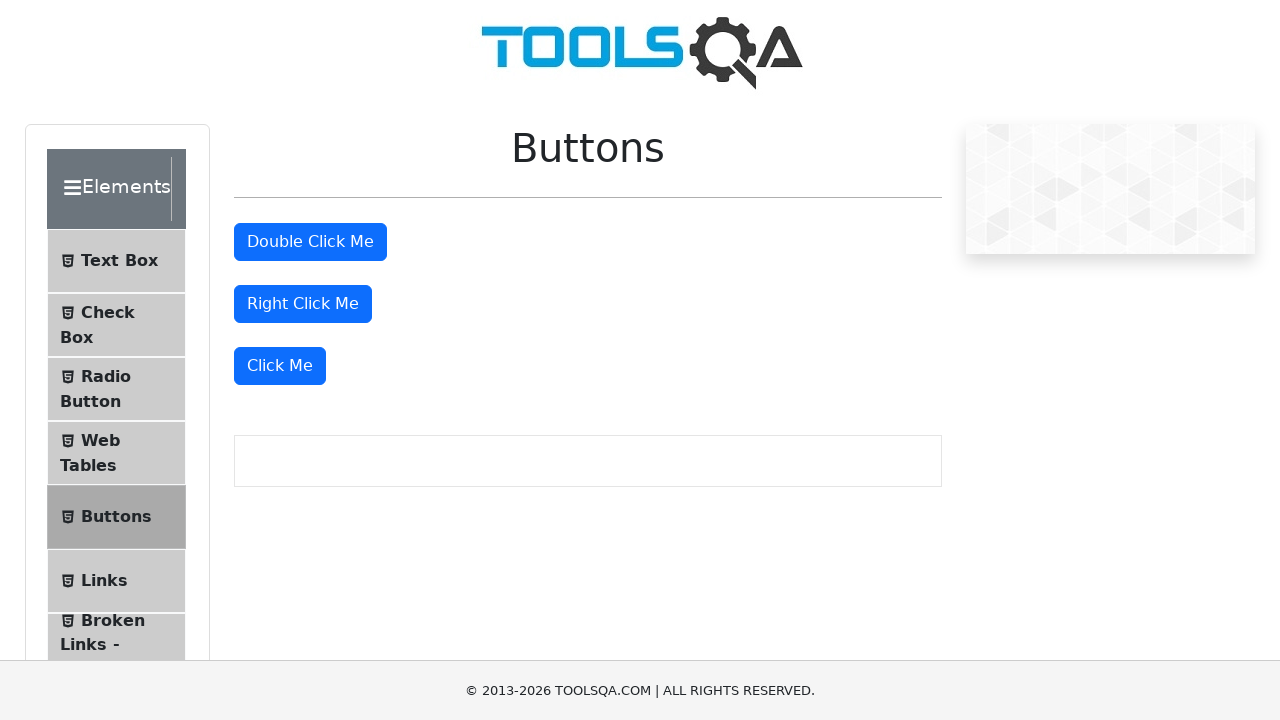

Located the right-click button element
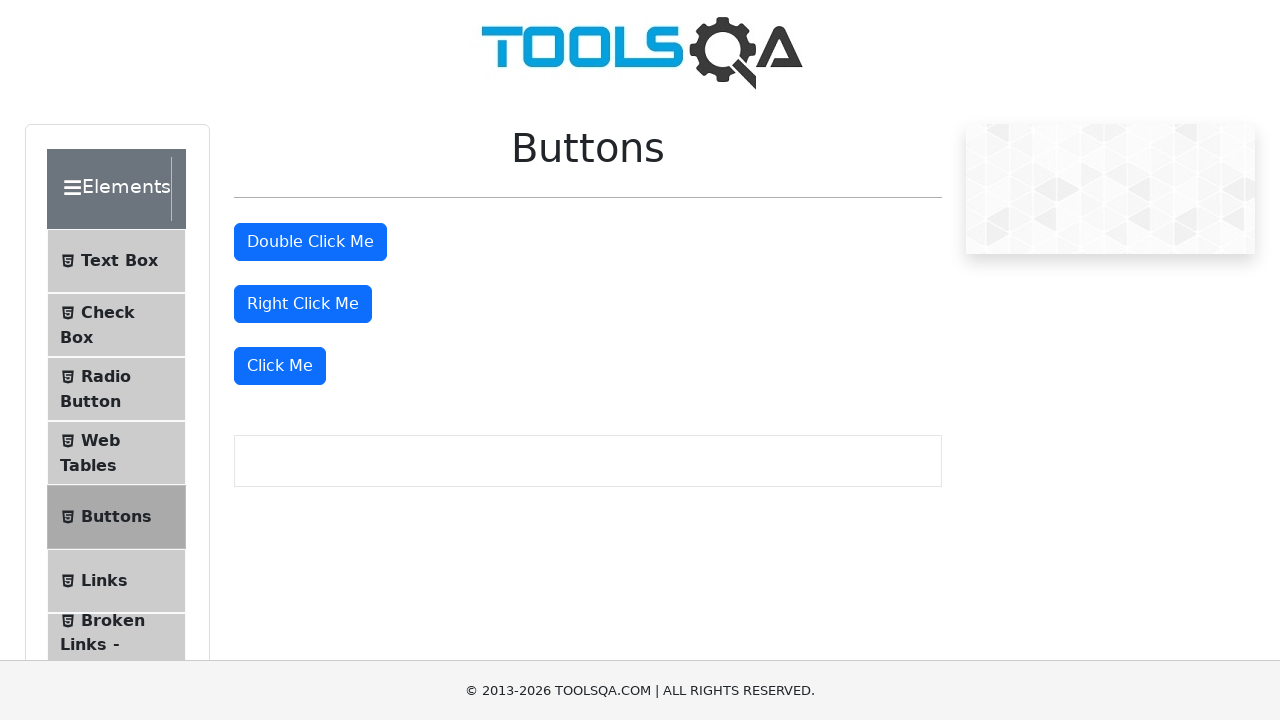

Performed right-click (context click) on the button at (303, 304) on #rightClickBtn
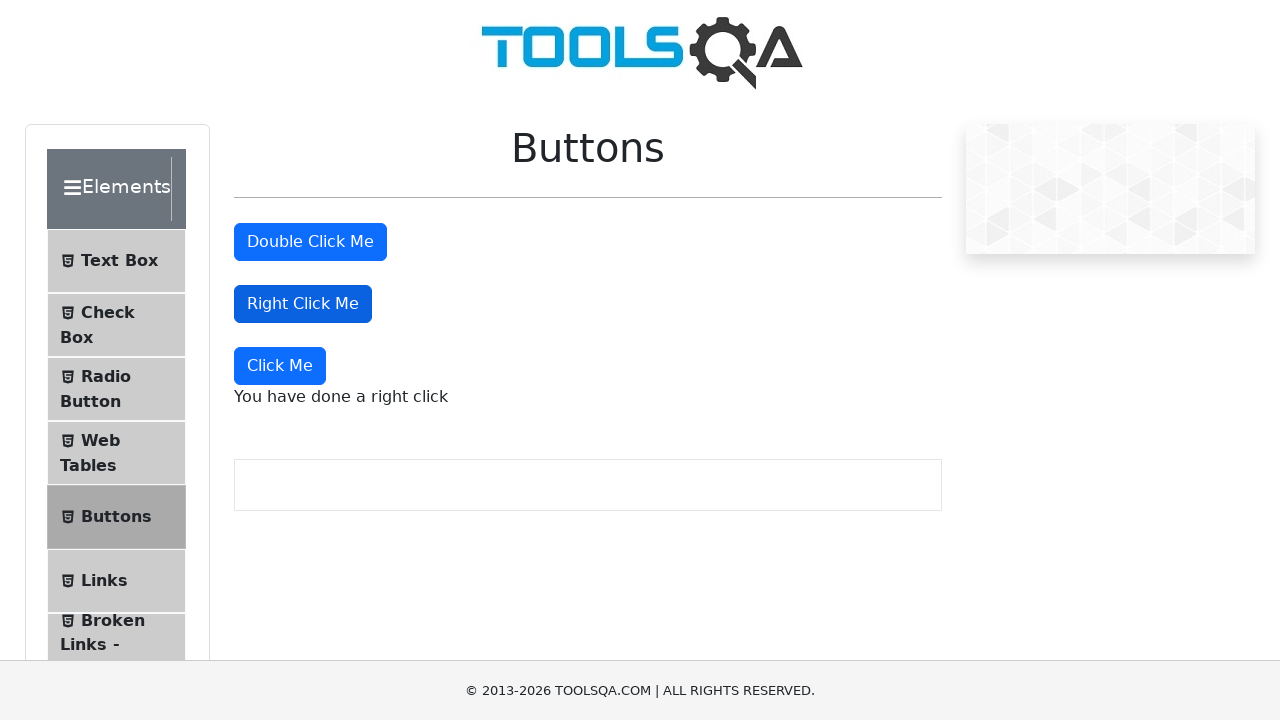

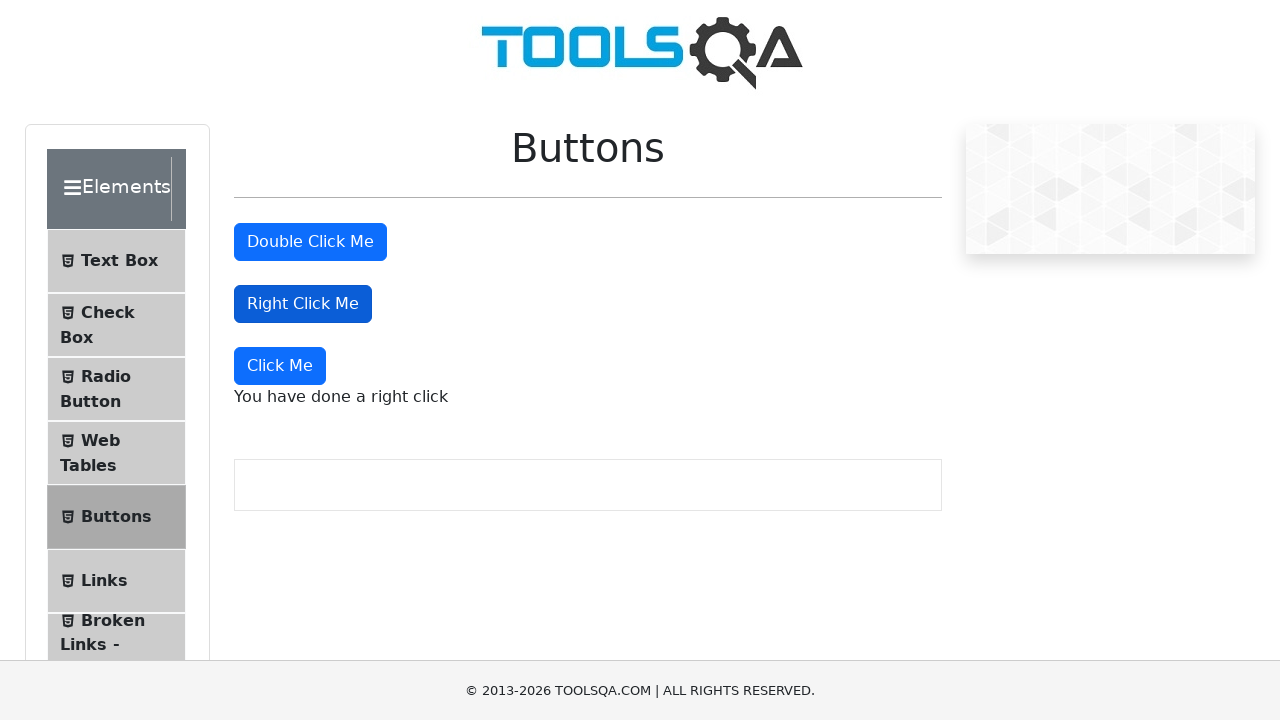